Tests drag and drop functionality by dragging an element and dropping it into a target area within an iframe

Starting URL: https://jqueryui.com/droppable/

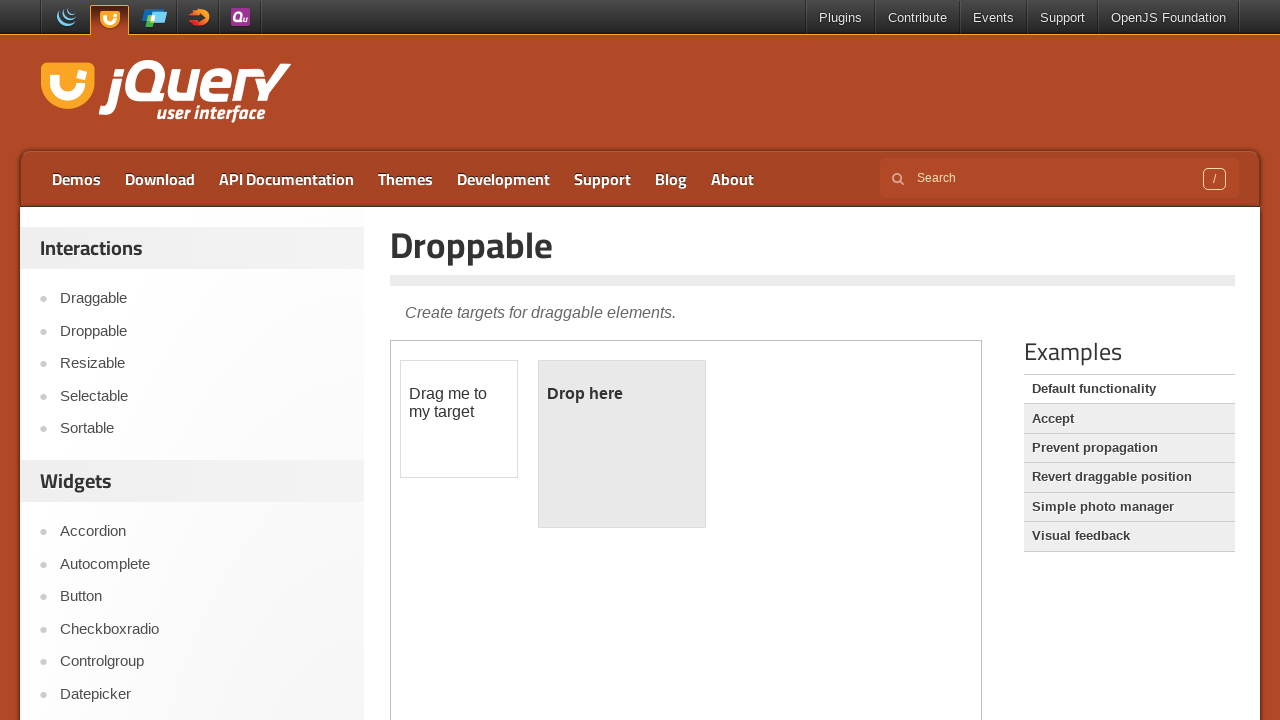

Located the demo iframe
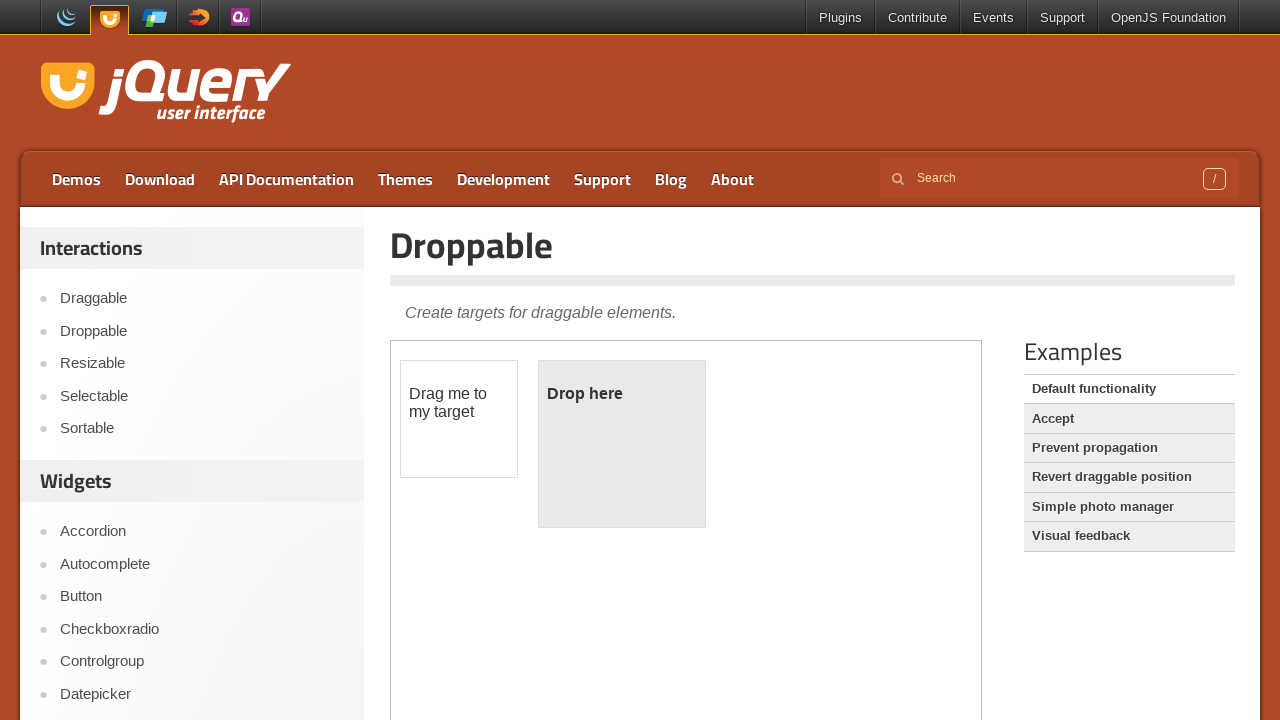

Dragged draggable element and dropped it onto droppable target area at (622, 444)
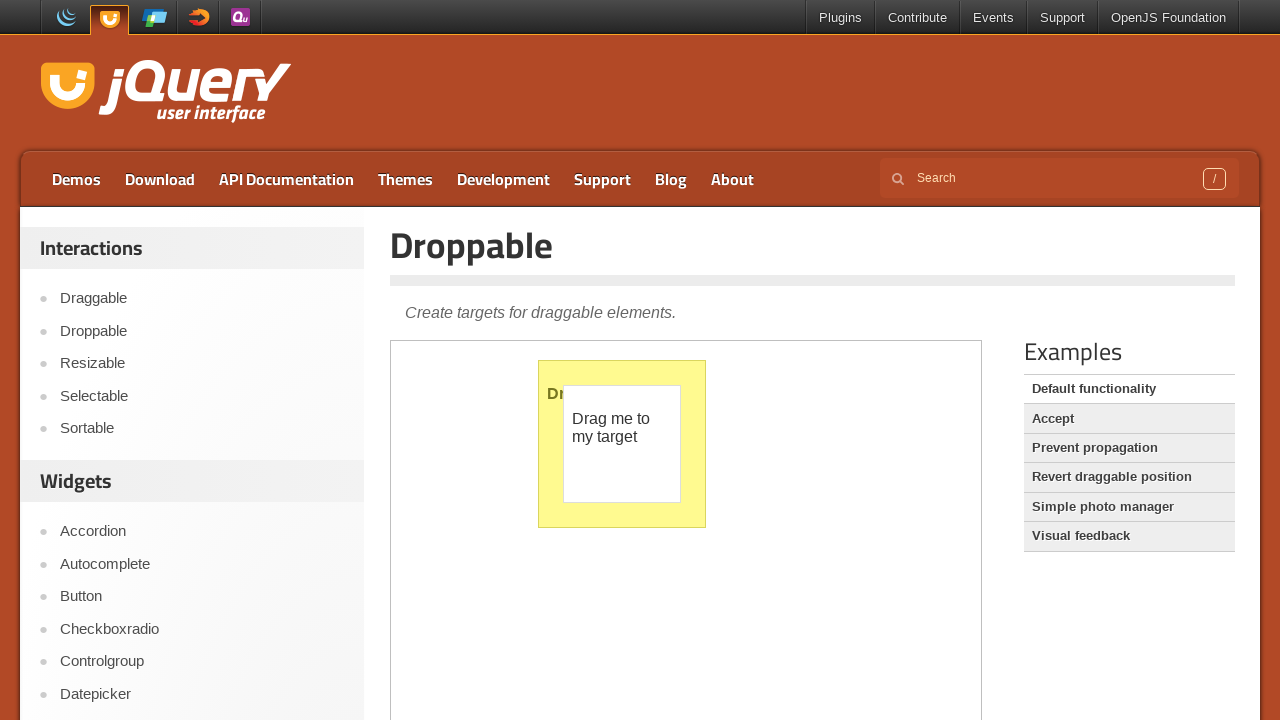

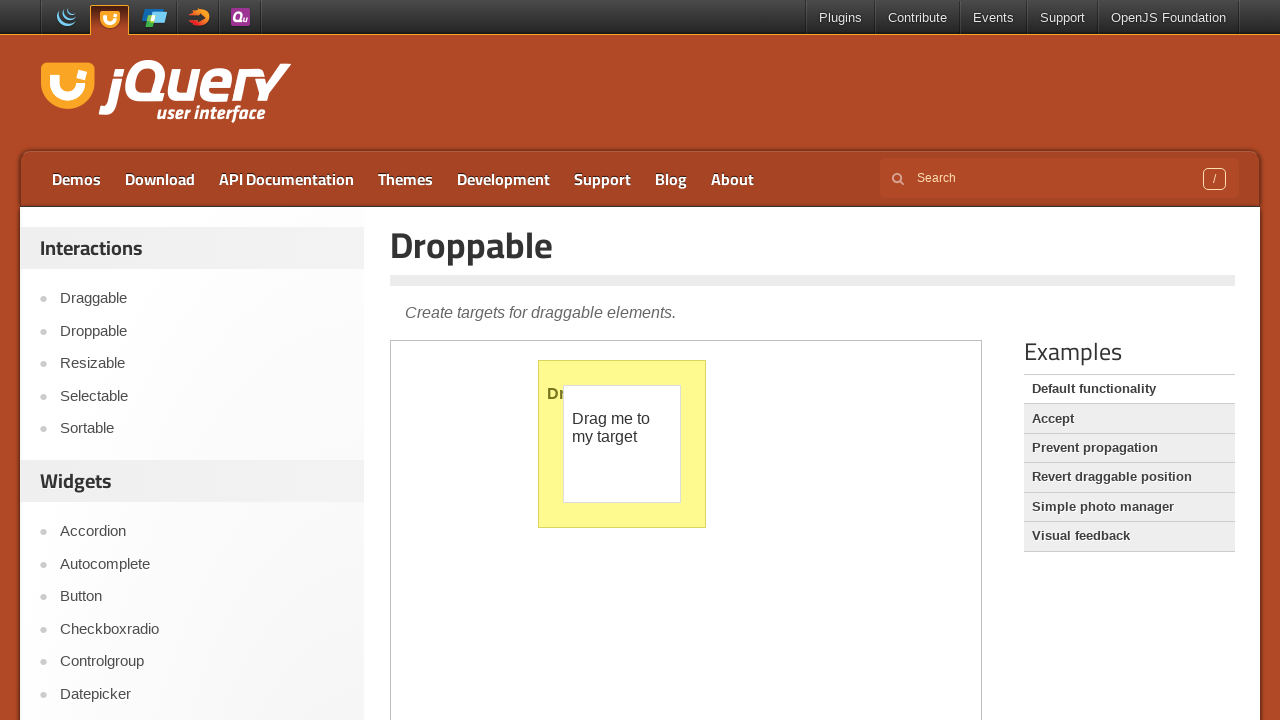